Tests browser navigation functionality by navigating to different pages, resizing the window, and using browser back/forward navigation controls.

Starting URL: https://kristinek.github.io/site/tasks/locators_different

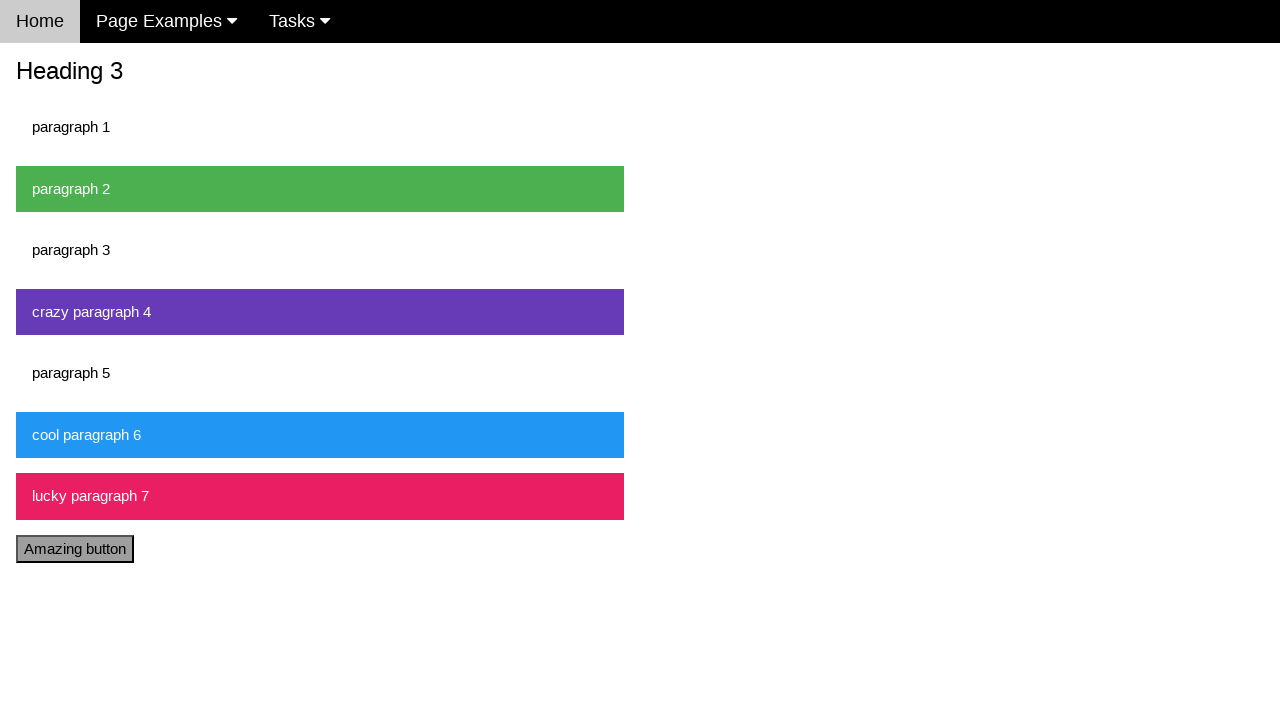

Navigated to actions page
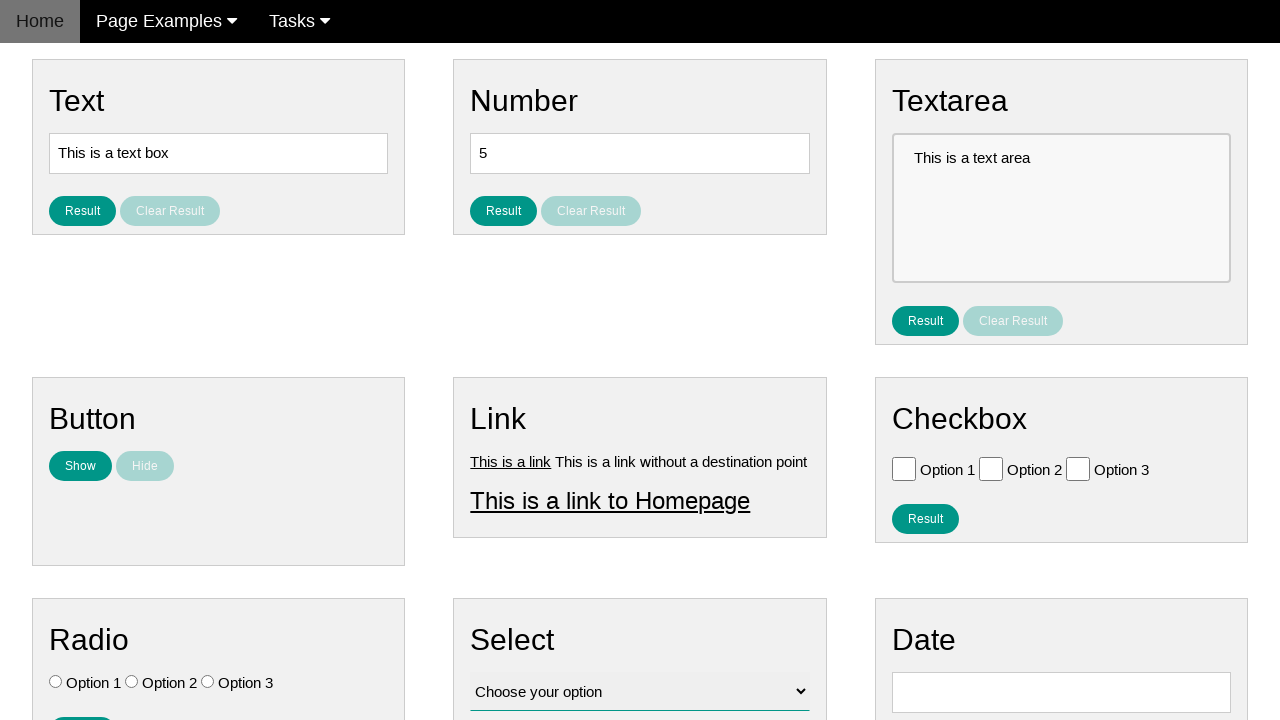

Resized browser window to 800x600
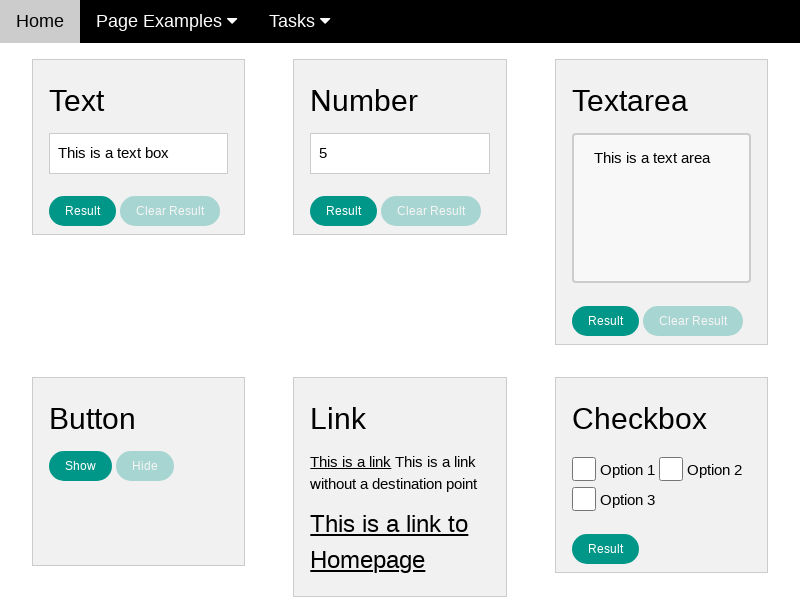

Navigated to locators page
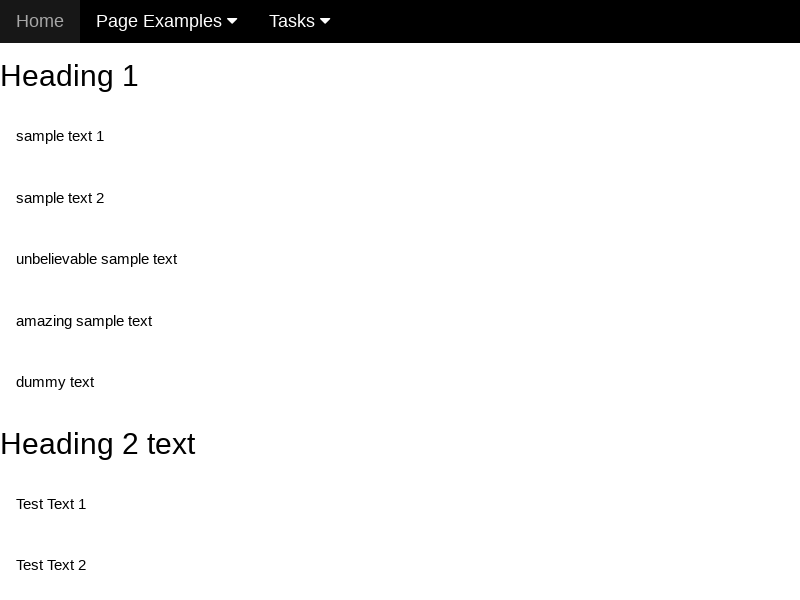

Used back navigation to return to actions page
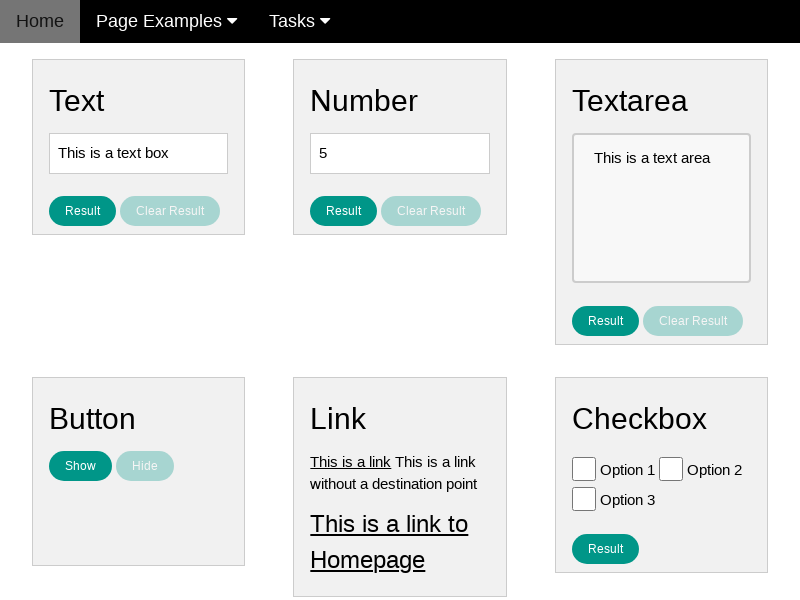

Used forward navigation to return to locators page
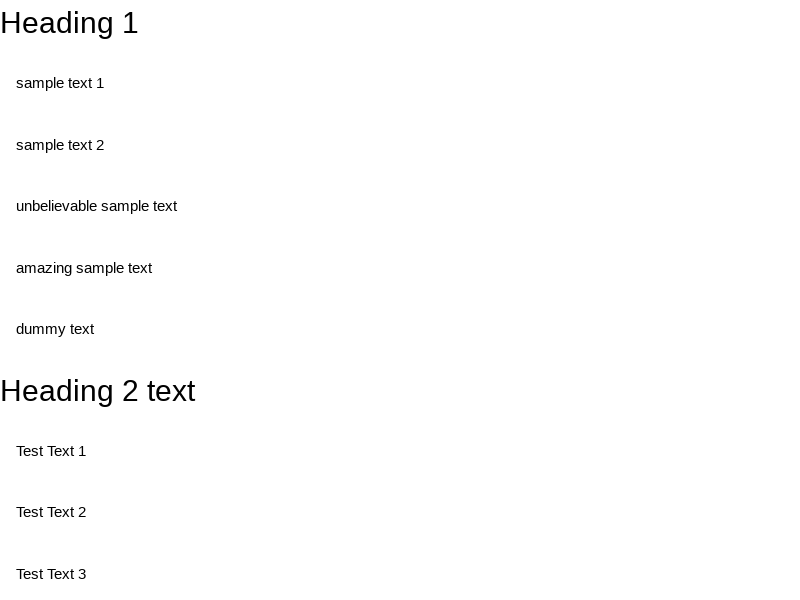

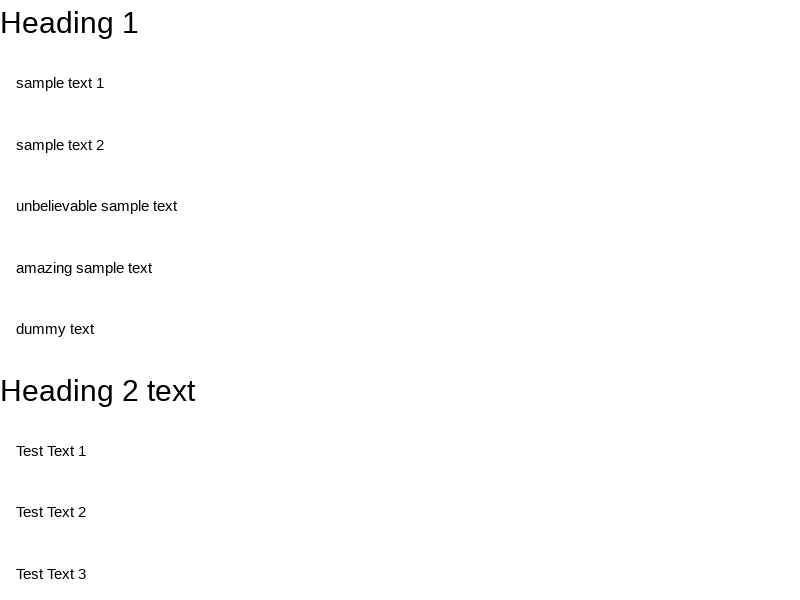